Tests that Clear completed button is hidden when no items are completed

Starting URL: https://demo.playwright.dev/todomvc

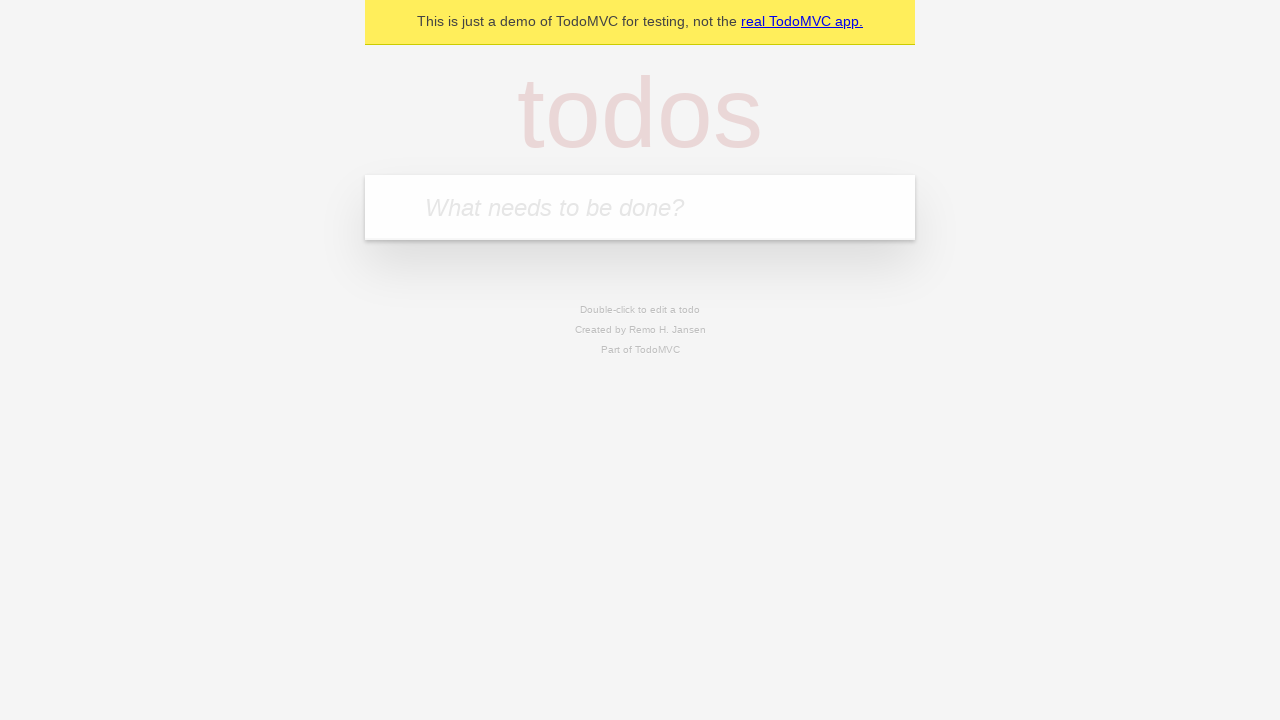

Filled todo input with 'buy some cheese' on internal:attr=[placeholder="What needs to be done?"i]
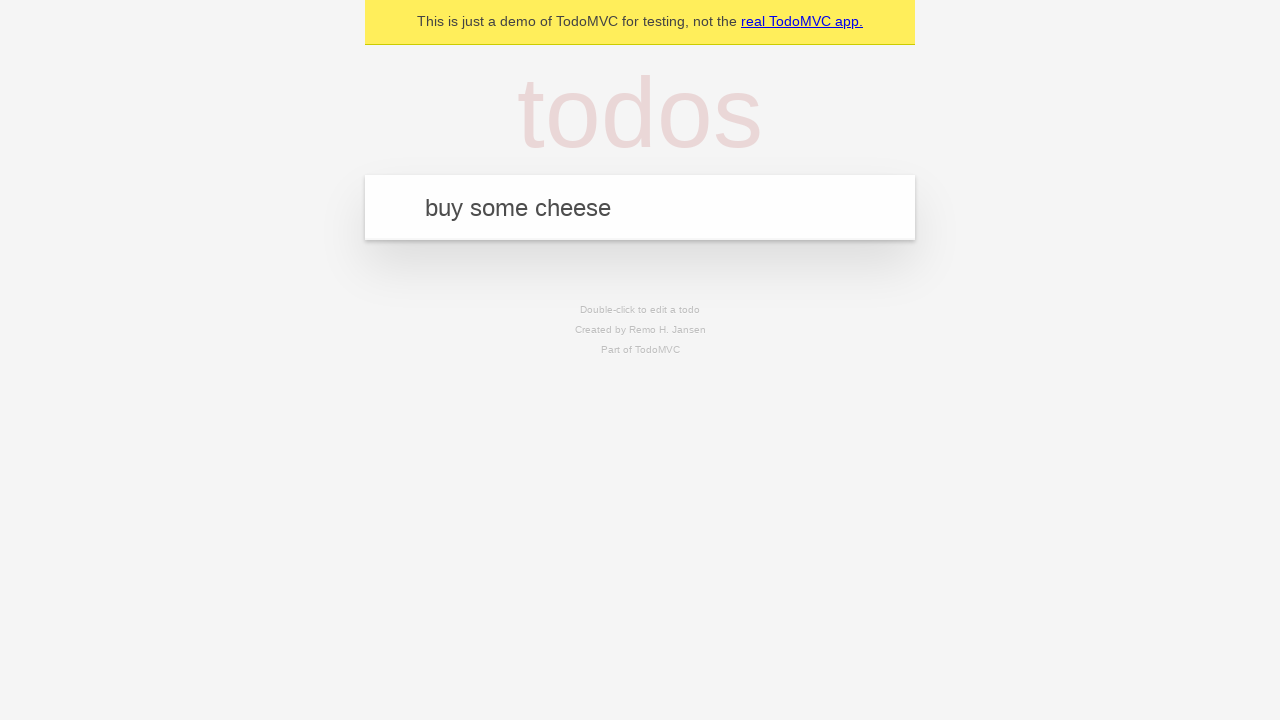

Pressed Enter to add first todo on internal:attr=[placeholder="What needs to be done?"i]
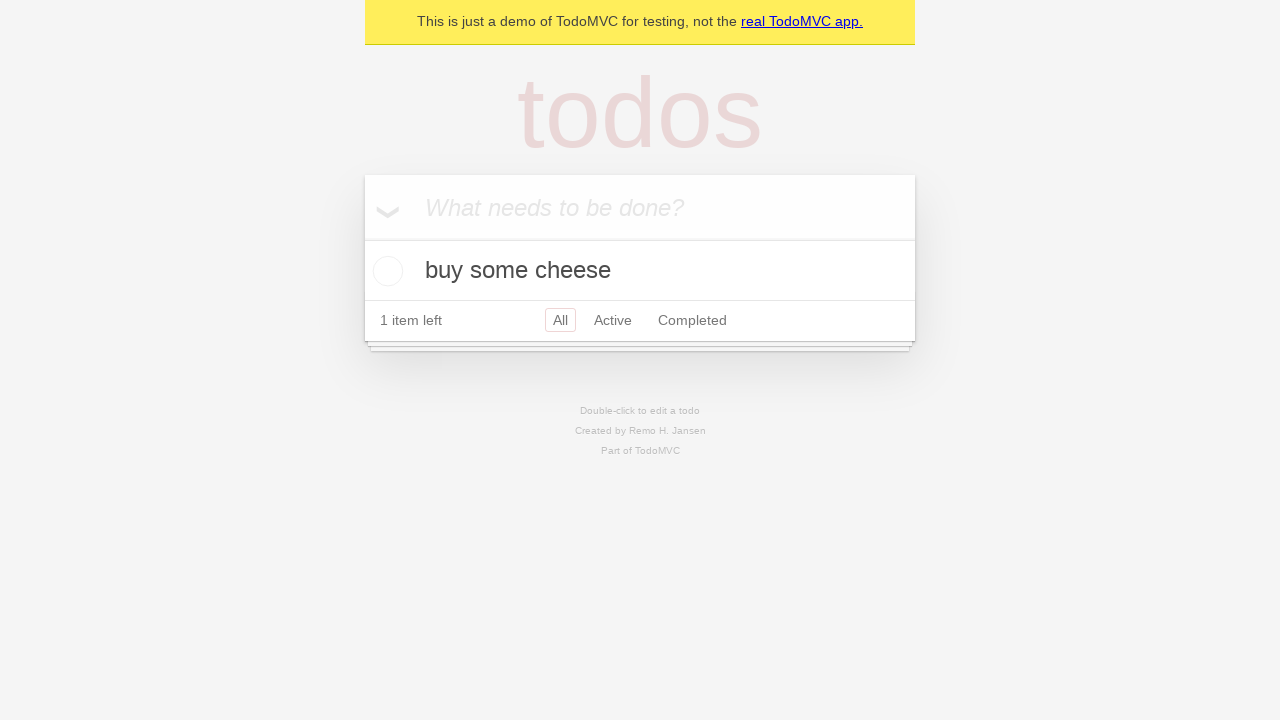

Filled todo input with 'feed the cat' on internal:attr=[placeholder="What needs to be done?"i]
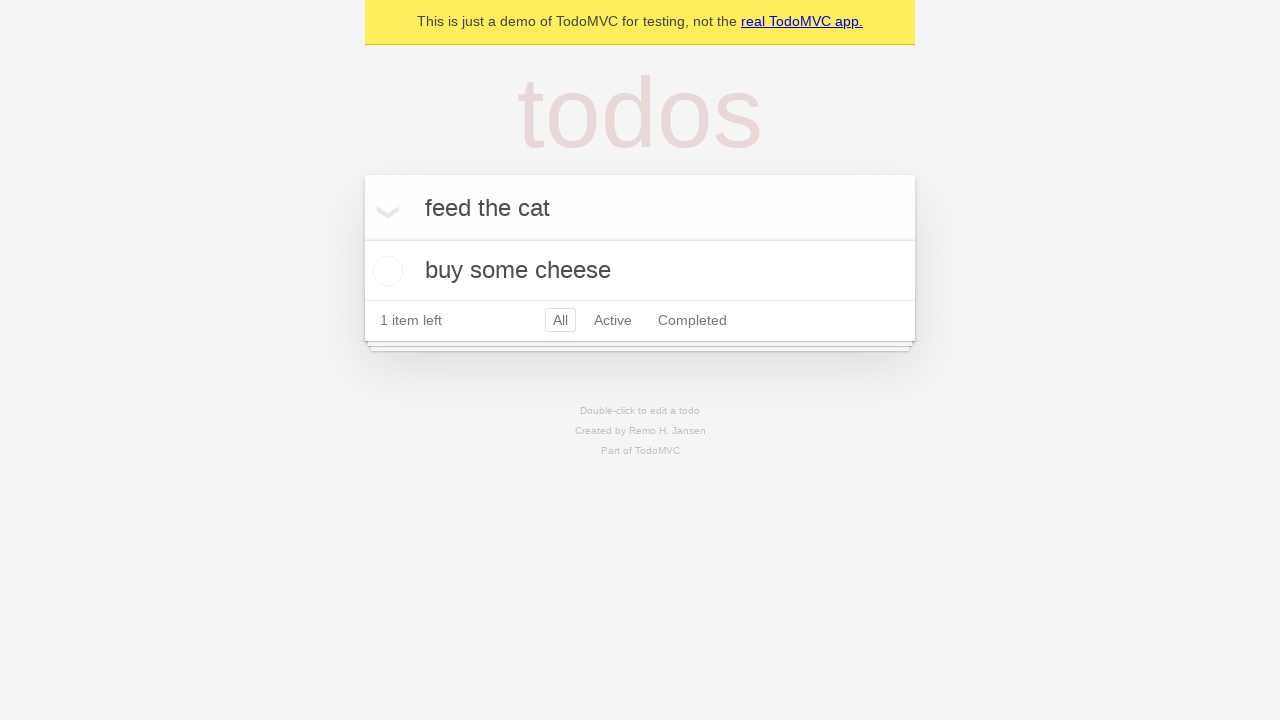

Pressed Enter to add second todo on internal:attr=[placeholder="What needs to be done?"i]
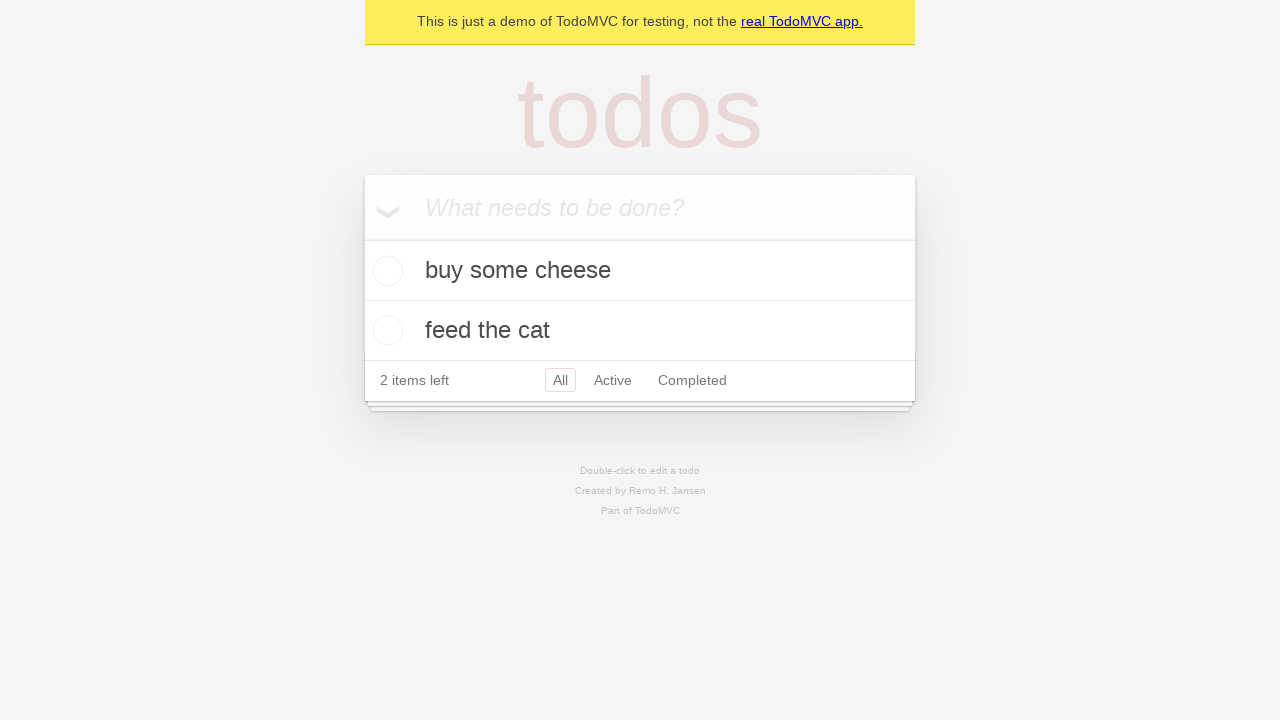

Filled todo input with 'book a doctors appointment' on internal:attr=[placeholder="What needs to be done?"i]
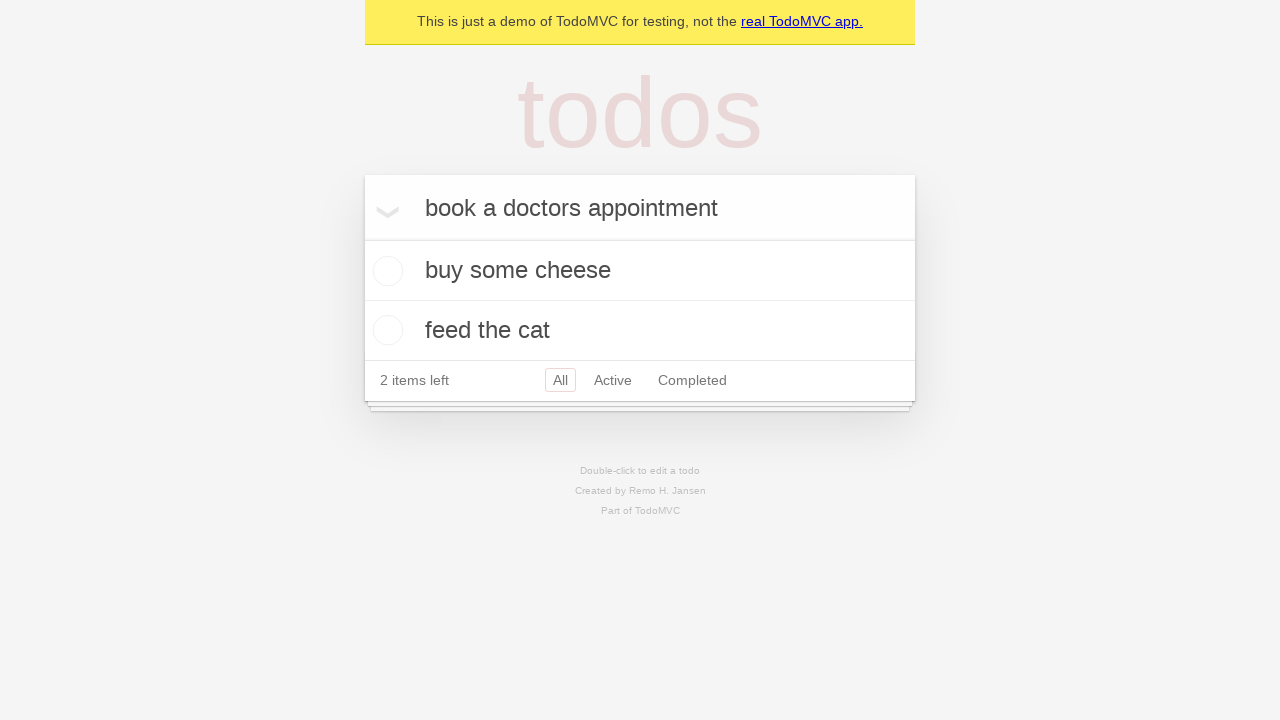

Pressed Enter to add third todo on internal:attr=[placeholder="What needs to be done?"i]
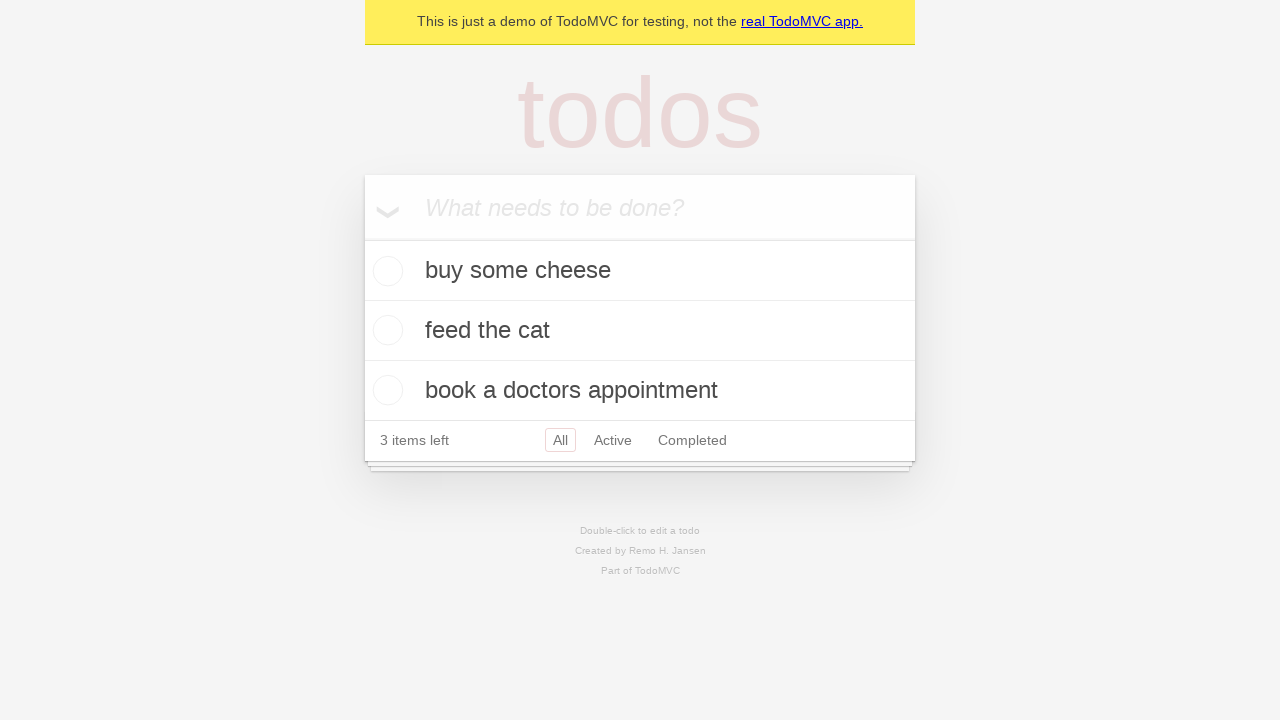

Checked the first todo item at (385, 271) on .todo-list li .toggle >> nth=0
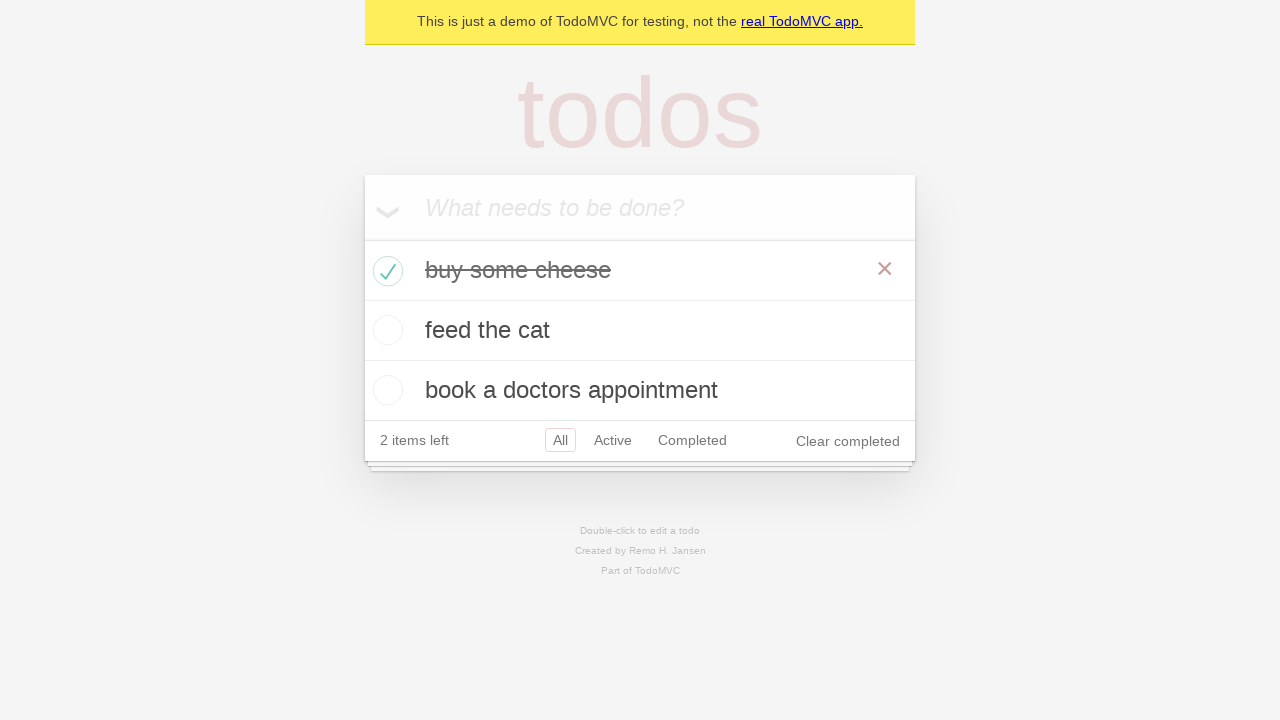

Clicked Clear completed button at (848, 441) on internal:role=button[name="Clear completed"i]
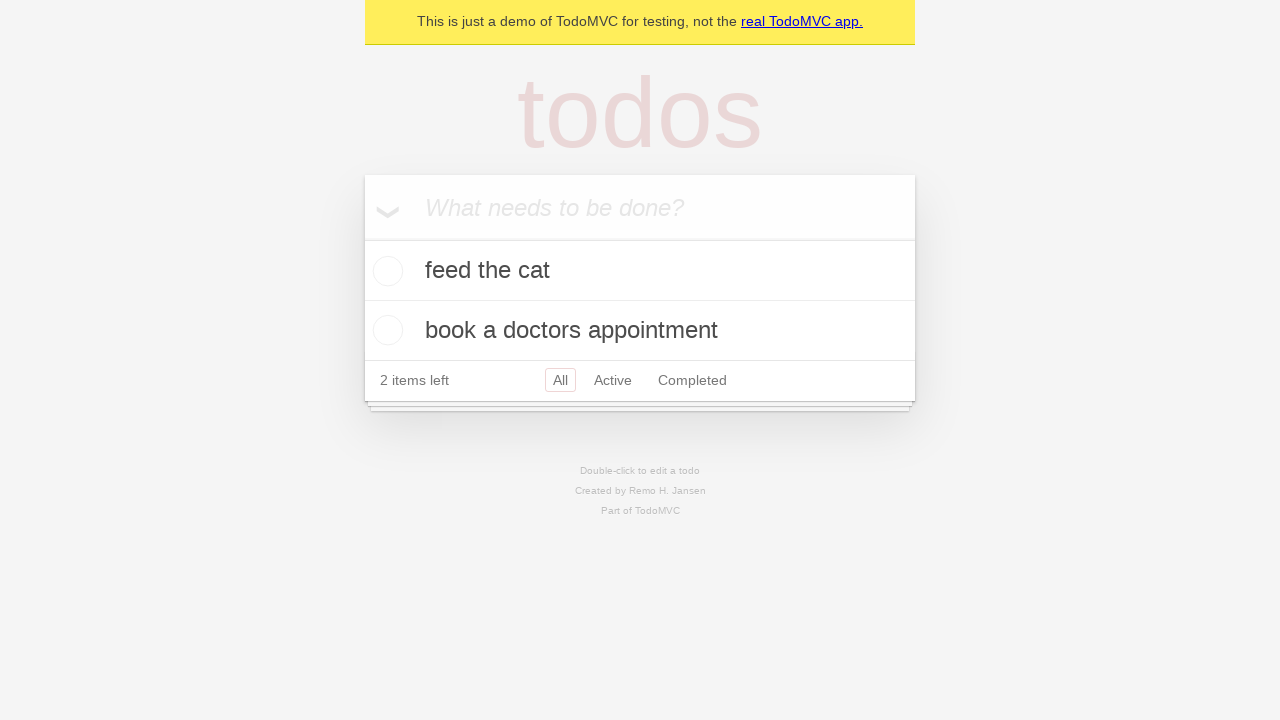

Clear completed button is now hidden as no items are completed
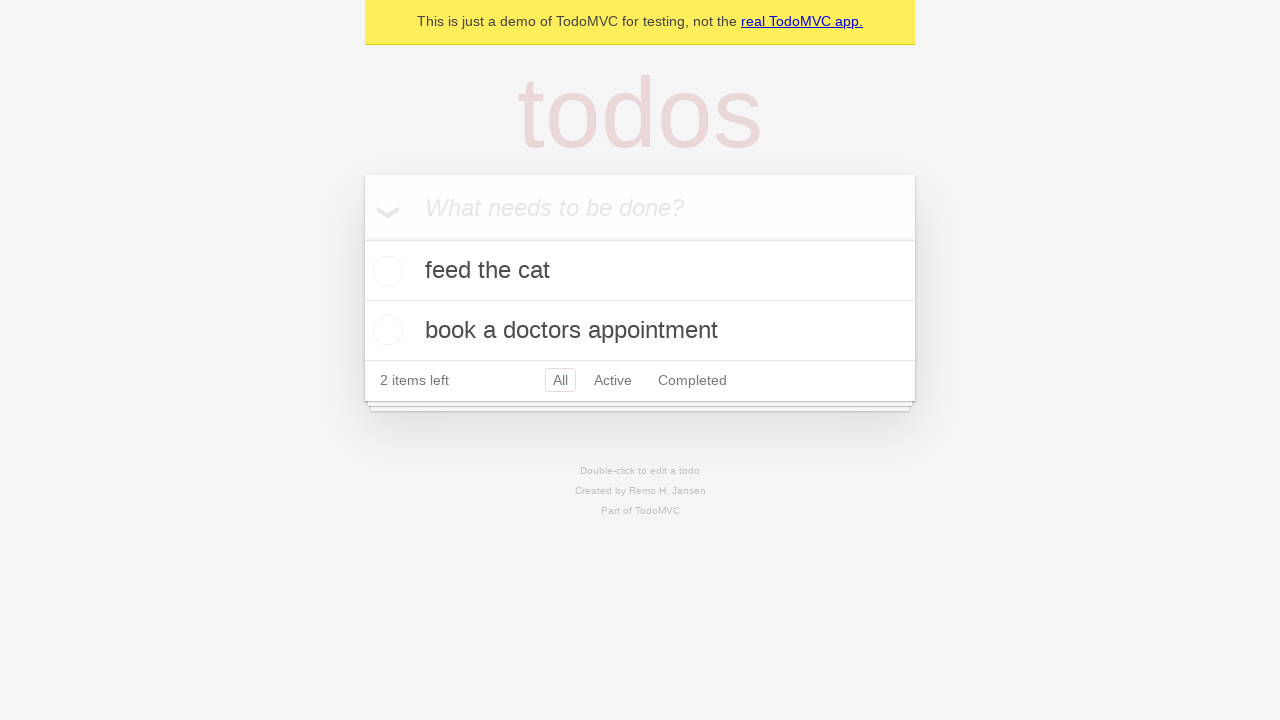

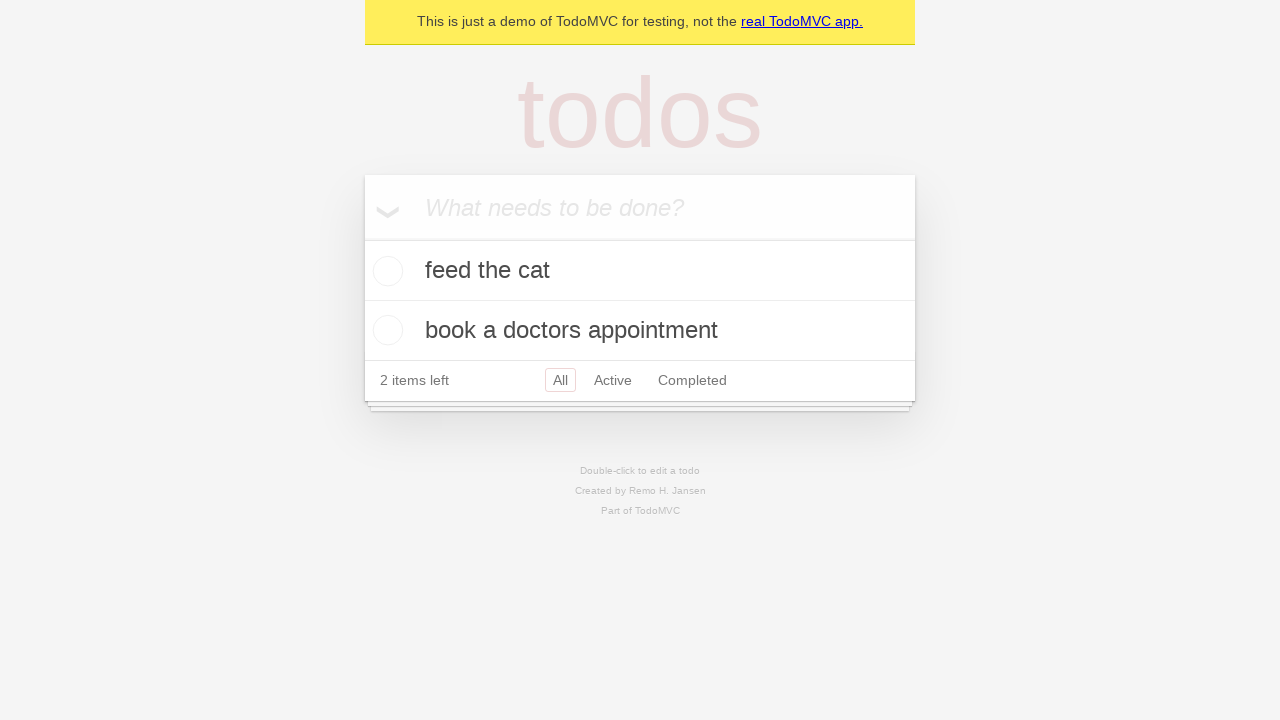